Tests VOA Learning English website search functionality by opening search, entering a query, and verifying search results

Starting URL: https://learningenglish.voanews.com/p/5610.html

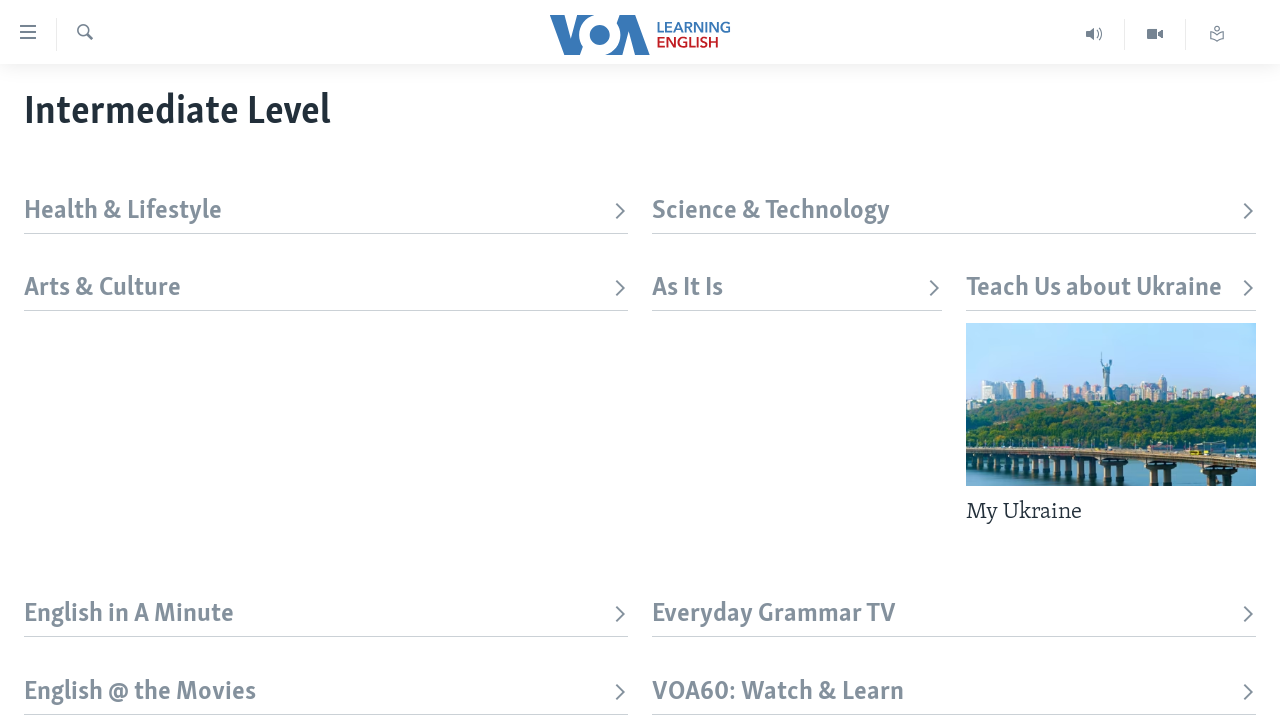

Clicked search trigger to open search input at (84, 34) on xpath=//div[@id='page']//label[contains(@class, 'top-srch-trigger')]
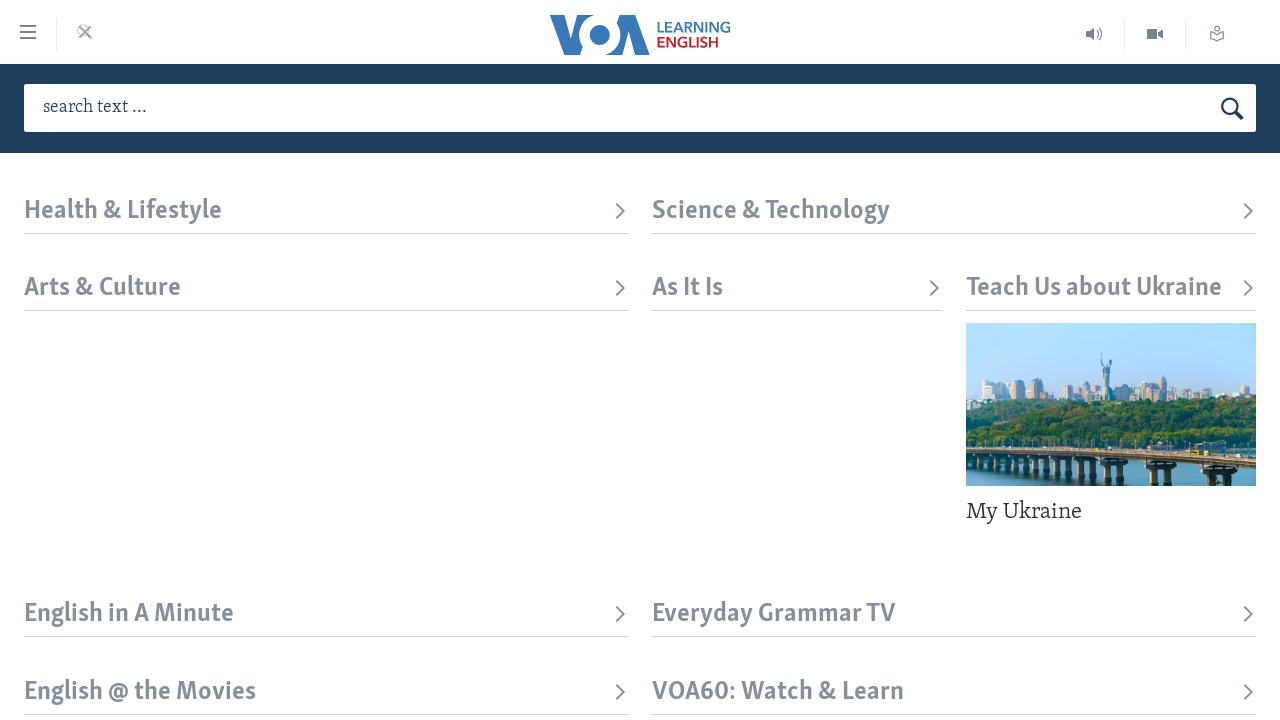

Filled search input with 'learning english' on #txtHeaderSearch
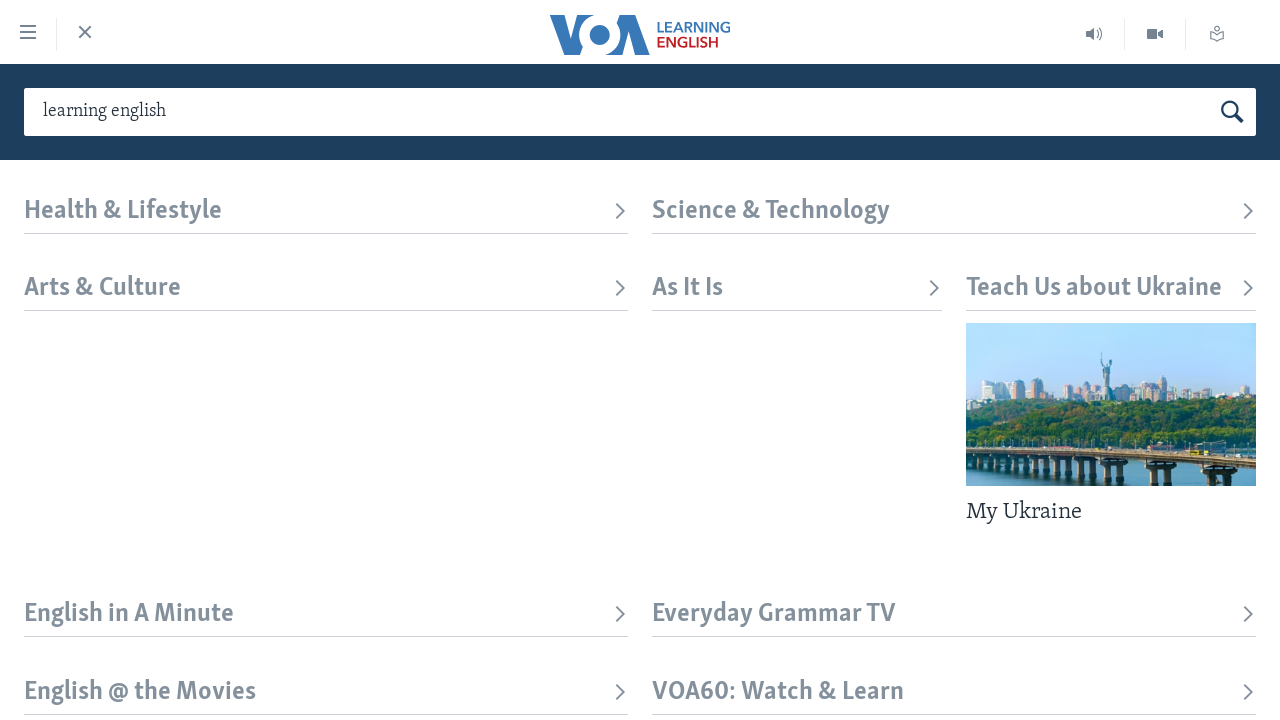

Clicked search button to submit query at (1232, 112) on button >> nth=0
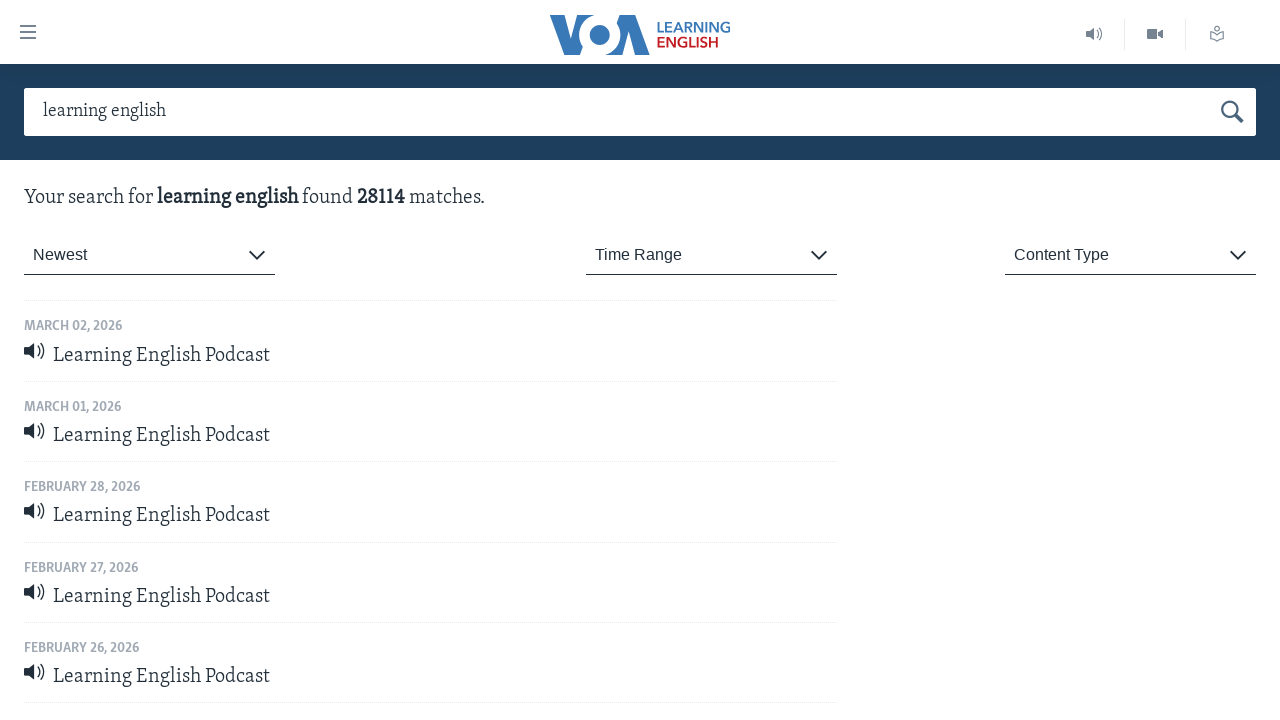

Search results loaded successfully
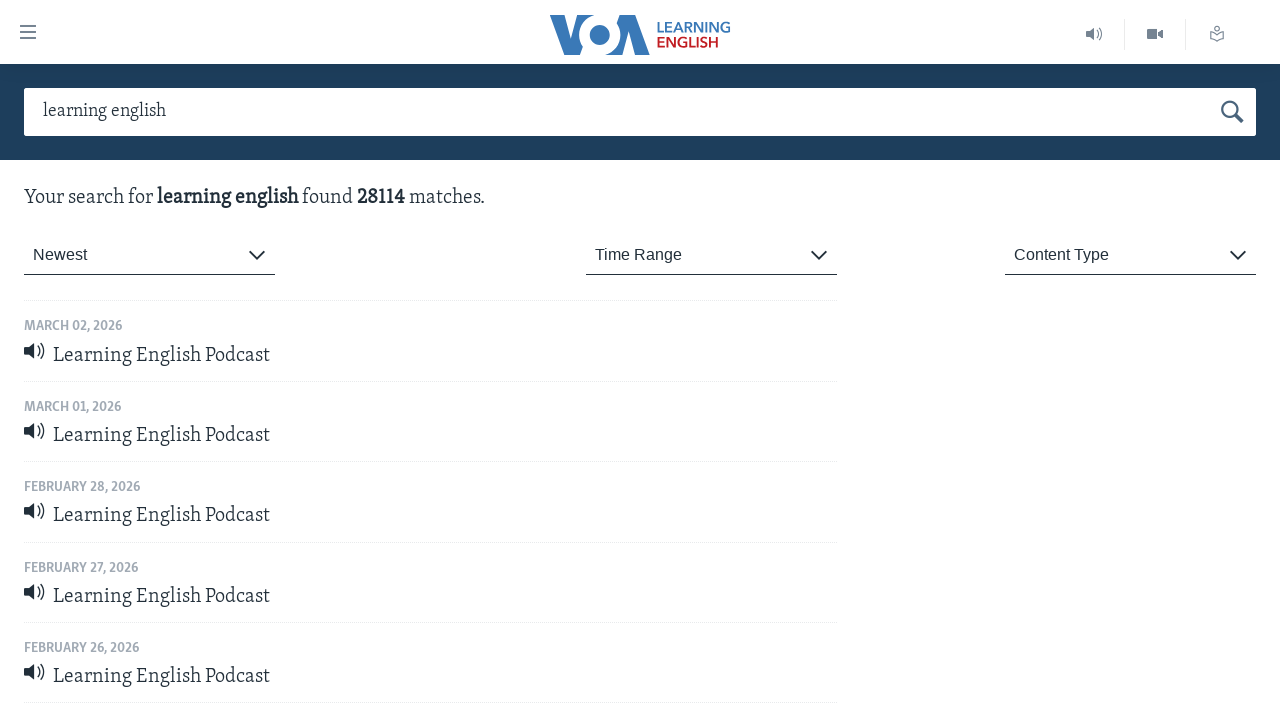

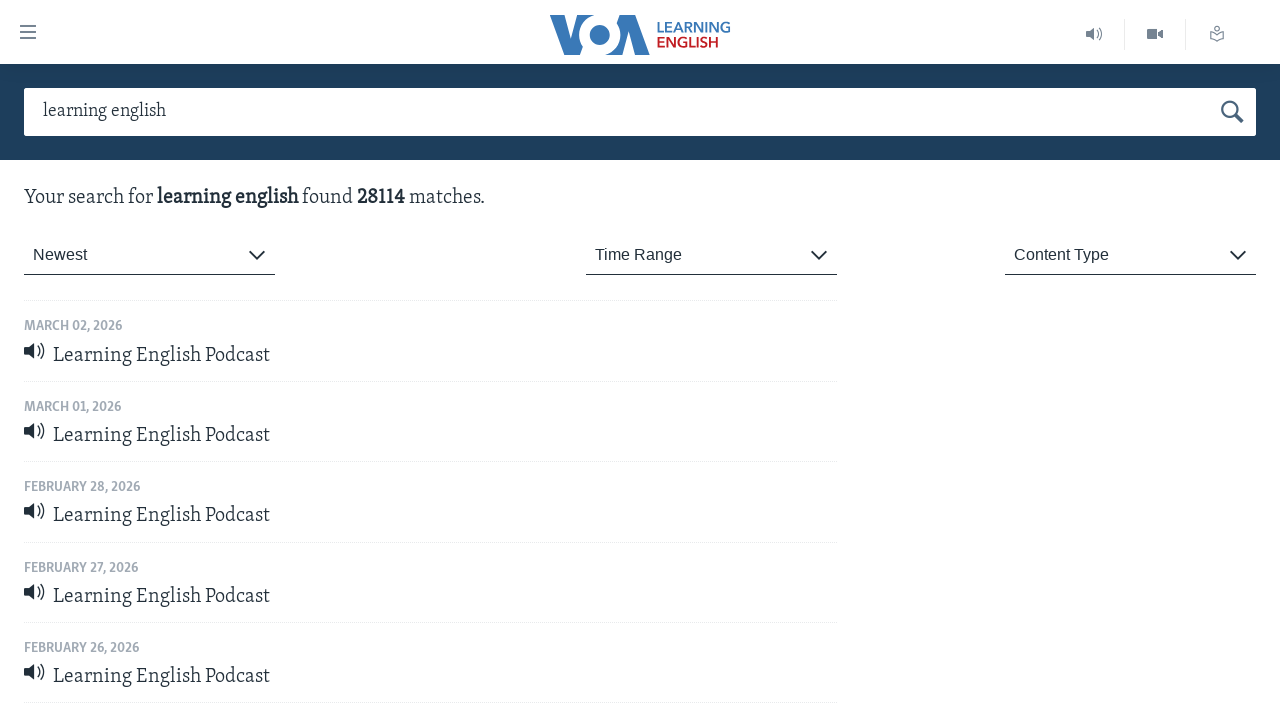